Navigates to a test automation practice blog and verifies the page loads by checking the title

Starting URL: https://testautomationpractice.blogspot.com/

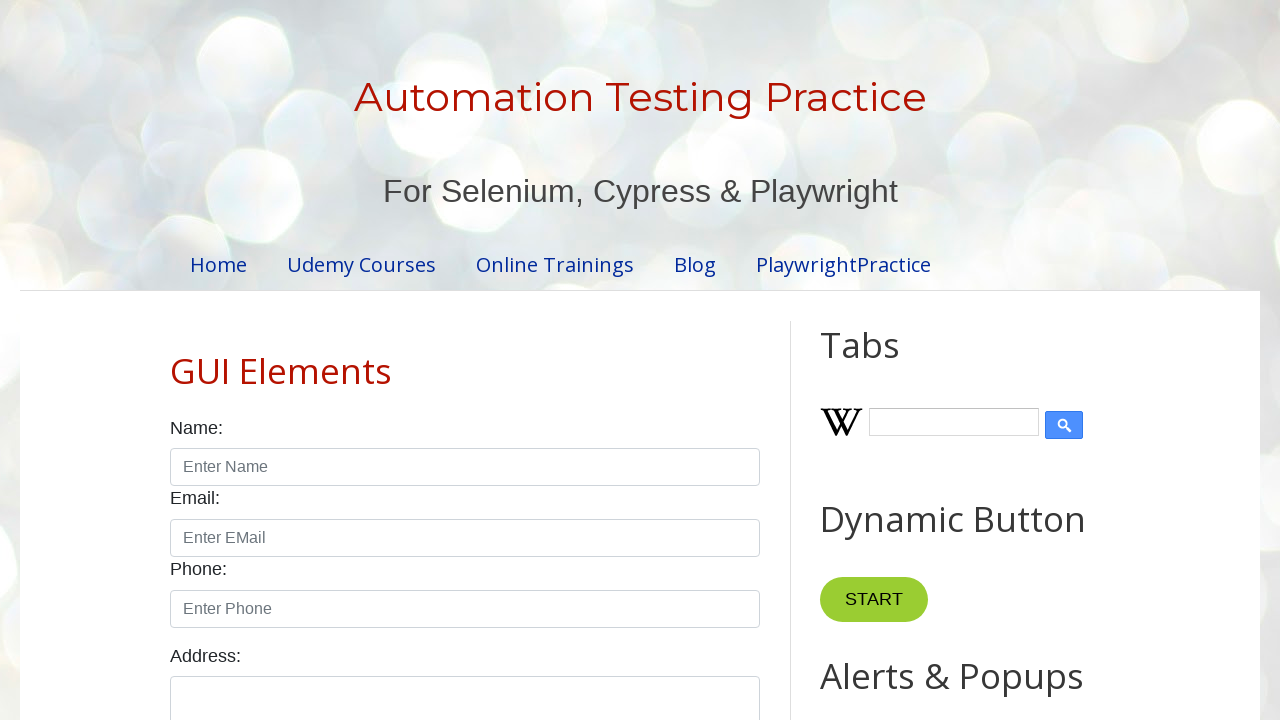

Navigated to test automation practice blog
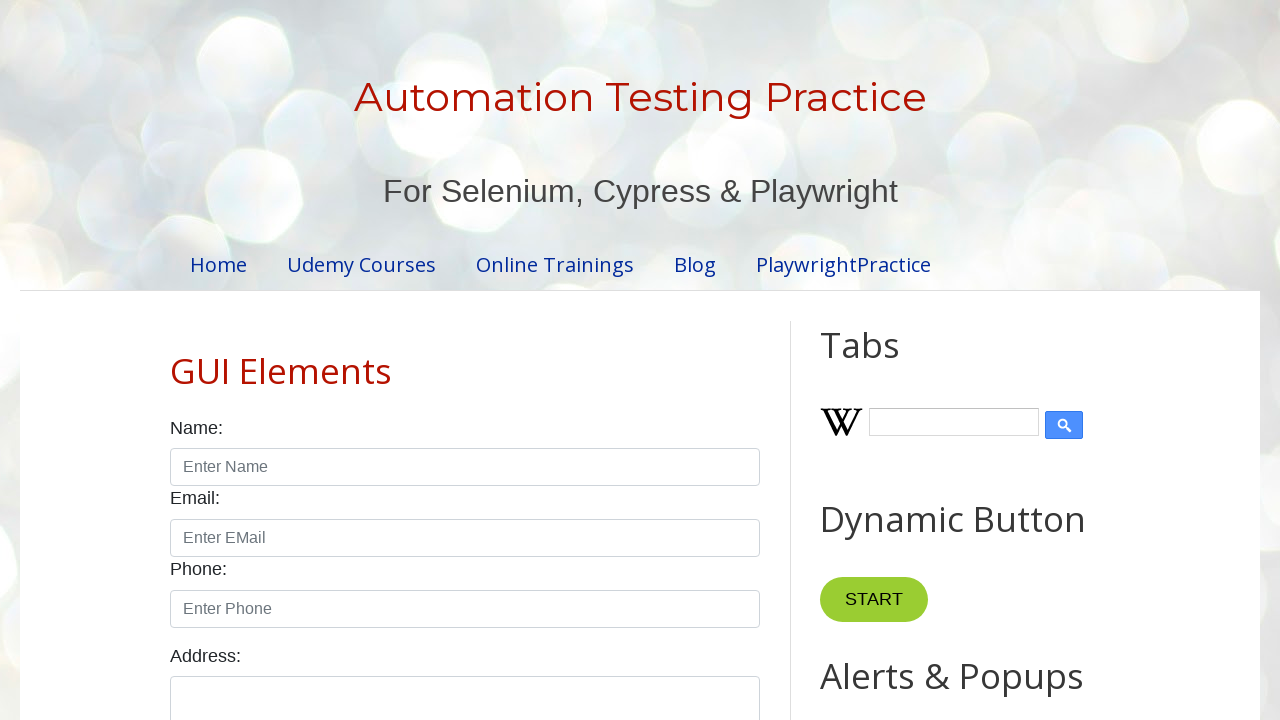

Verified page title contains 'Automation Testing Practice'
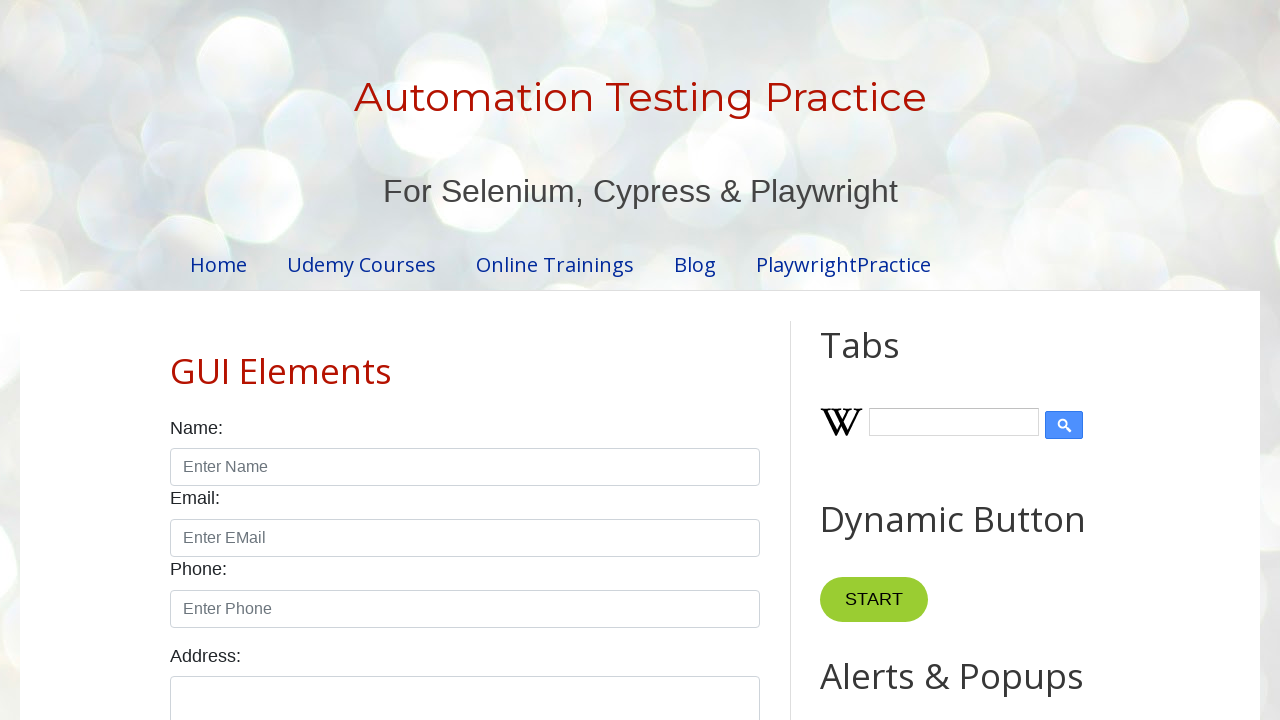

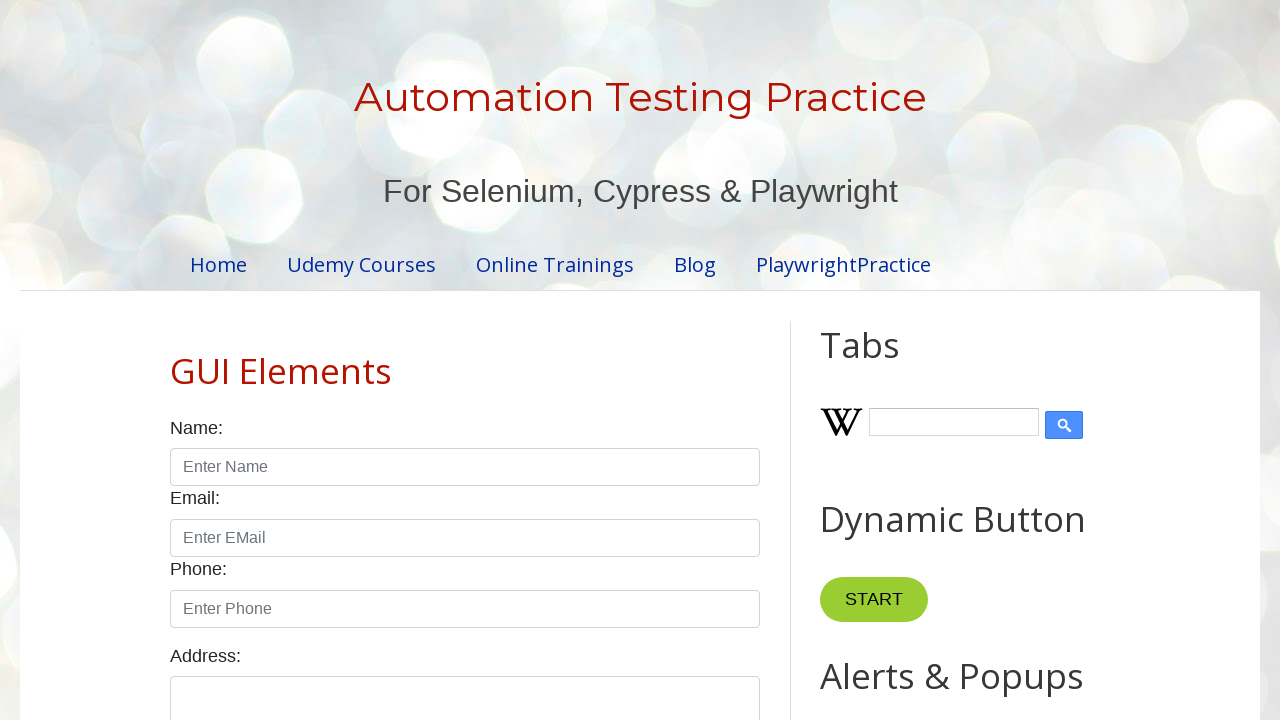